Tests clicking a network button and verifying that a network request returns a successful response

Starting URL: https://example.cypress.io/commands/aliasing

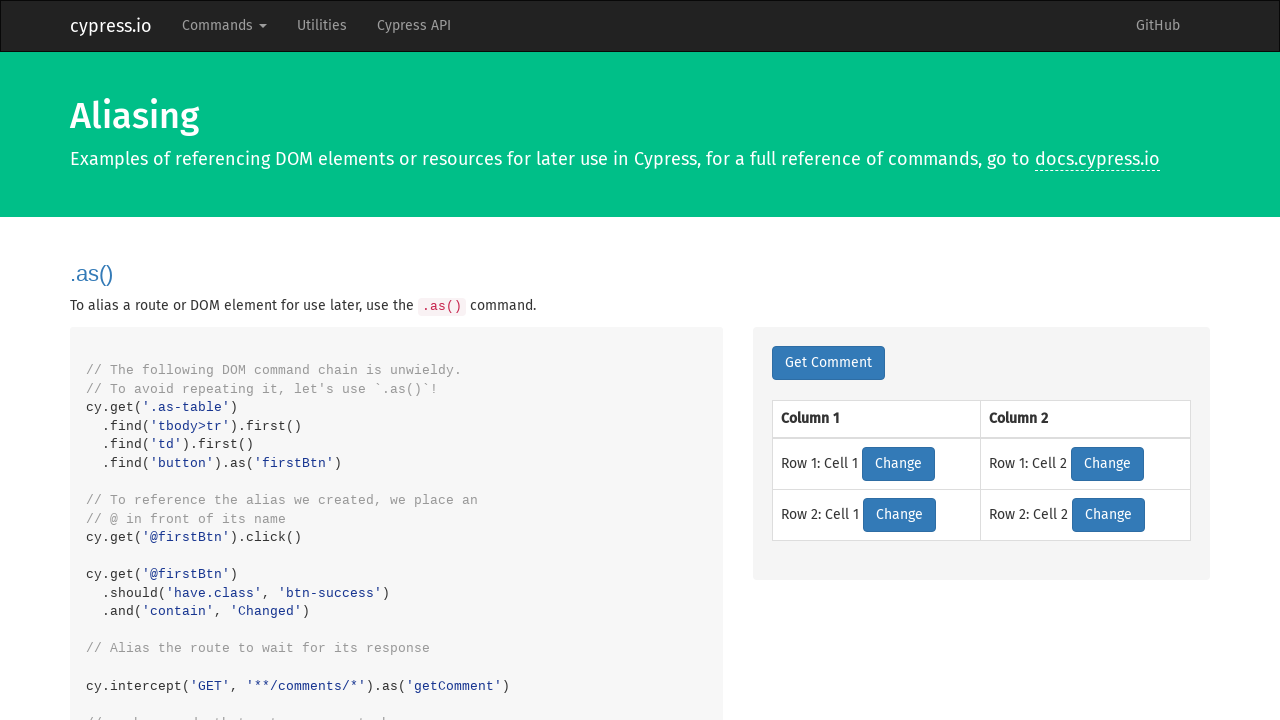

Clicked network button and intercepted network request at (828, 363) on .network-btn
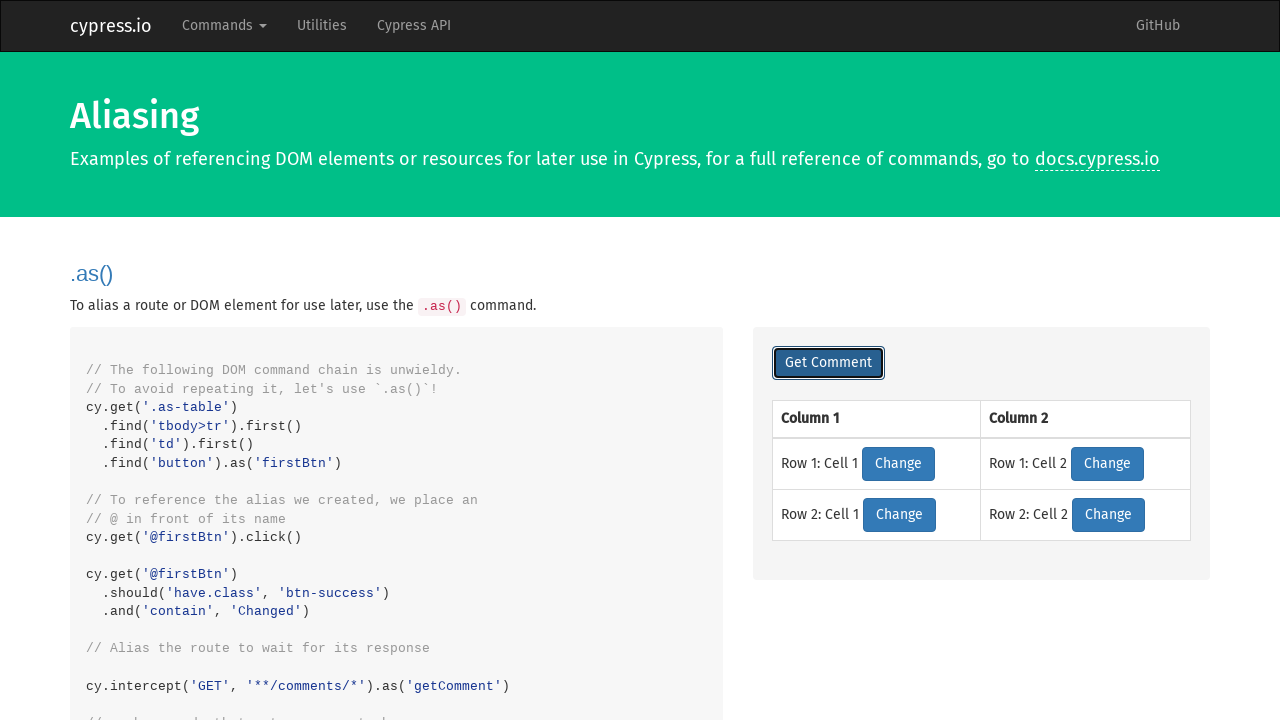

Retrieved network response object
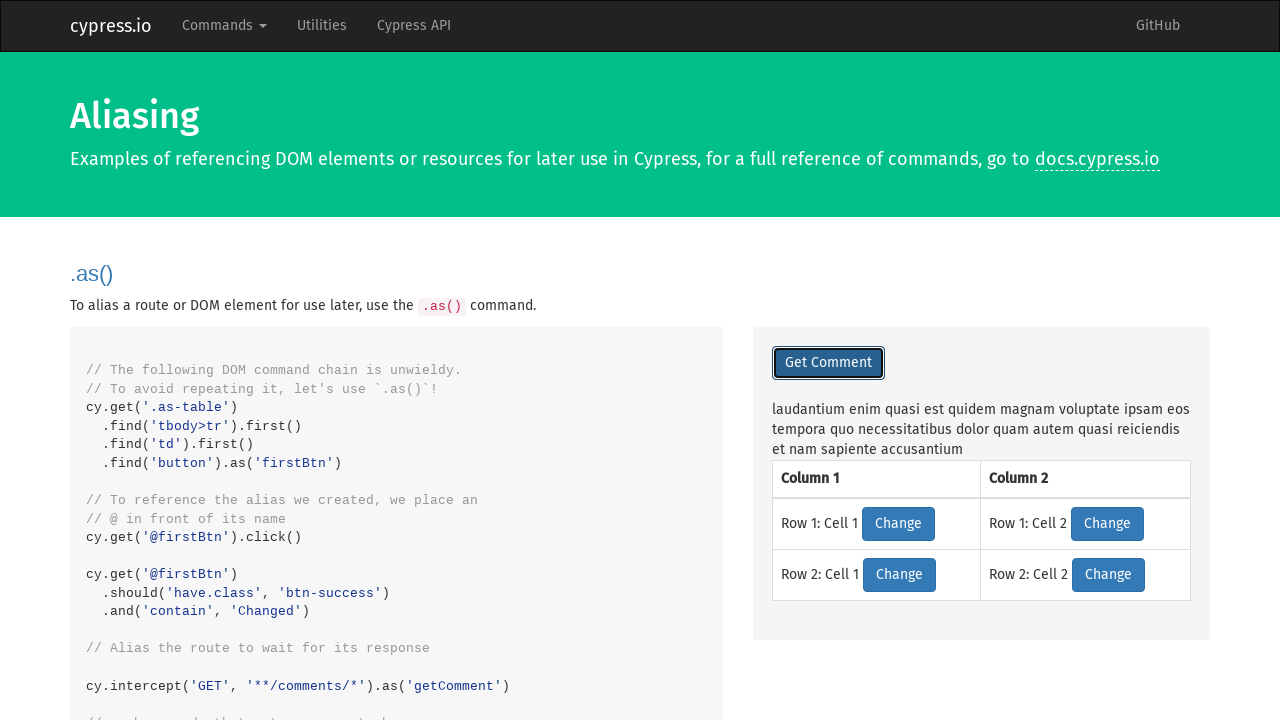

Verified network response status is 200 (successful)
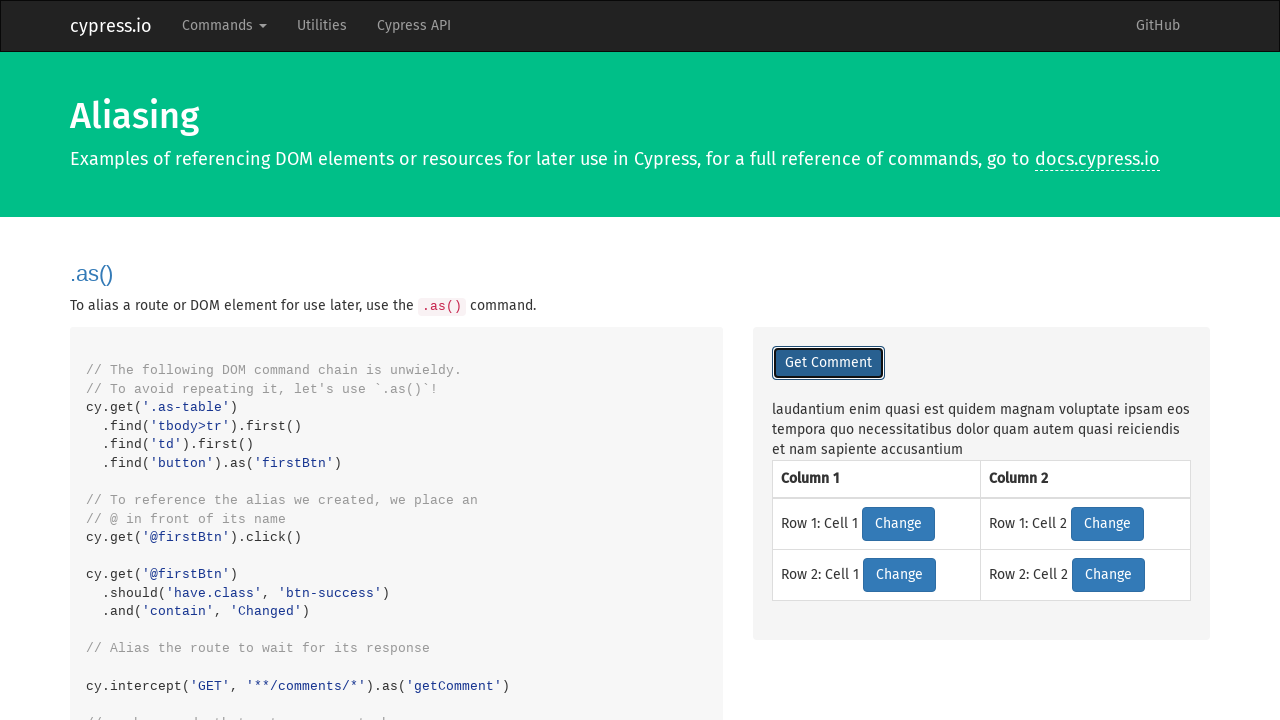

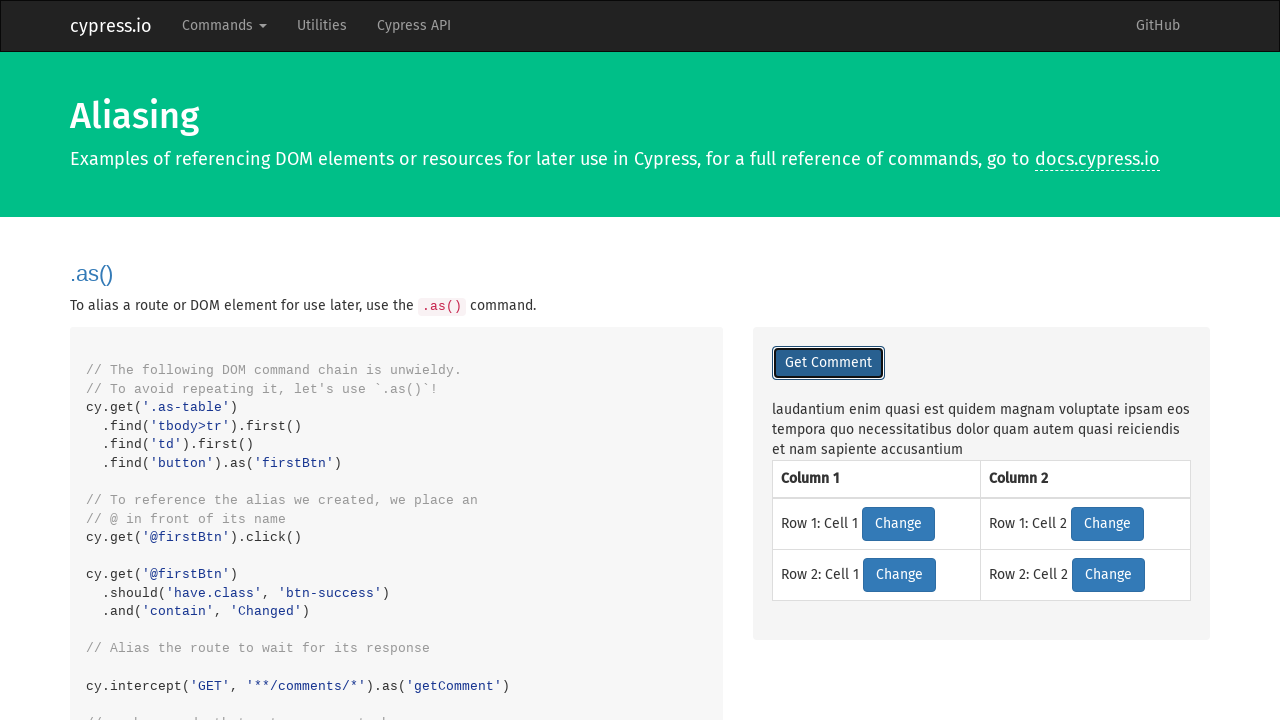